Tests XPath axes selectors (ancestor and child) by clicking on elements in the Testing menu and Java technologies sections on the Guru99 website.

Starting URL: https://www.guru99.com/

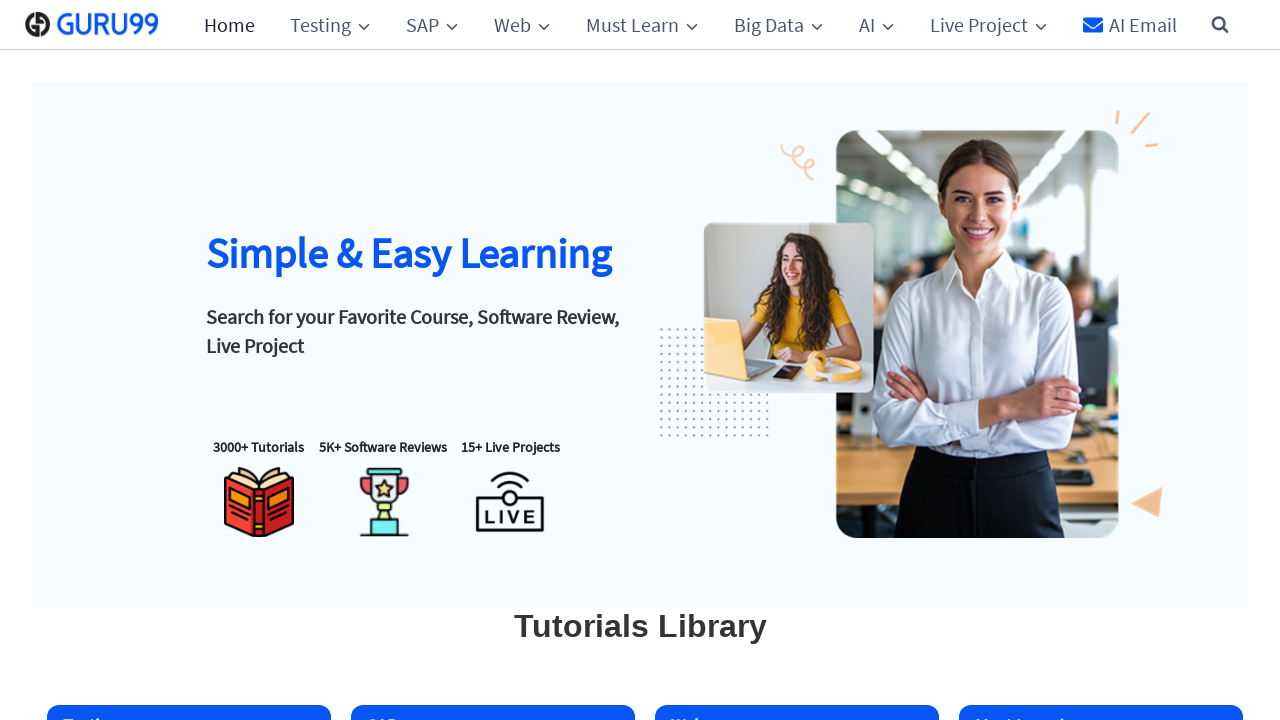

Clicked on Testing menu using XPath ancestor axis selector at (189, 699) on xpath=((//*[text()='Testing'])[2])//ancestor::div[1]
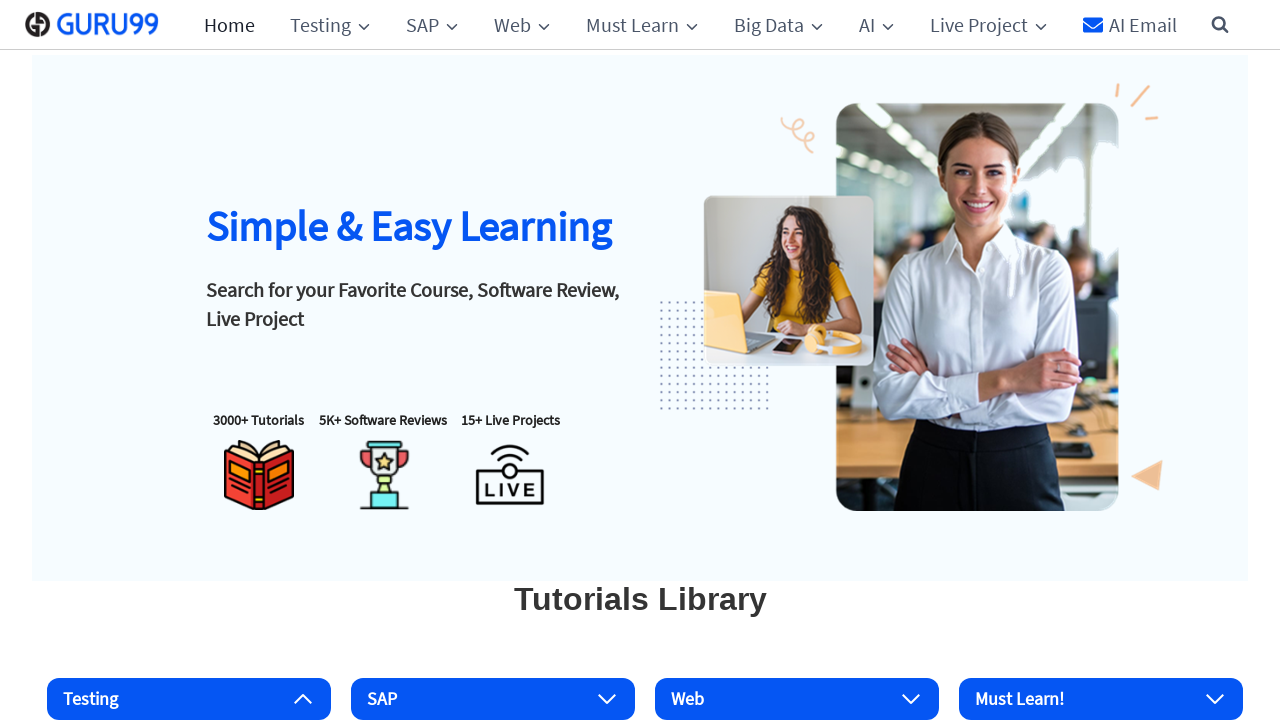

Clicked on third child element in Java technologies section using XPath child axis selector at (193, 361) on xpath=//*[@id='java_technologies']//child::li[3]
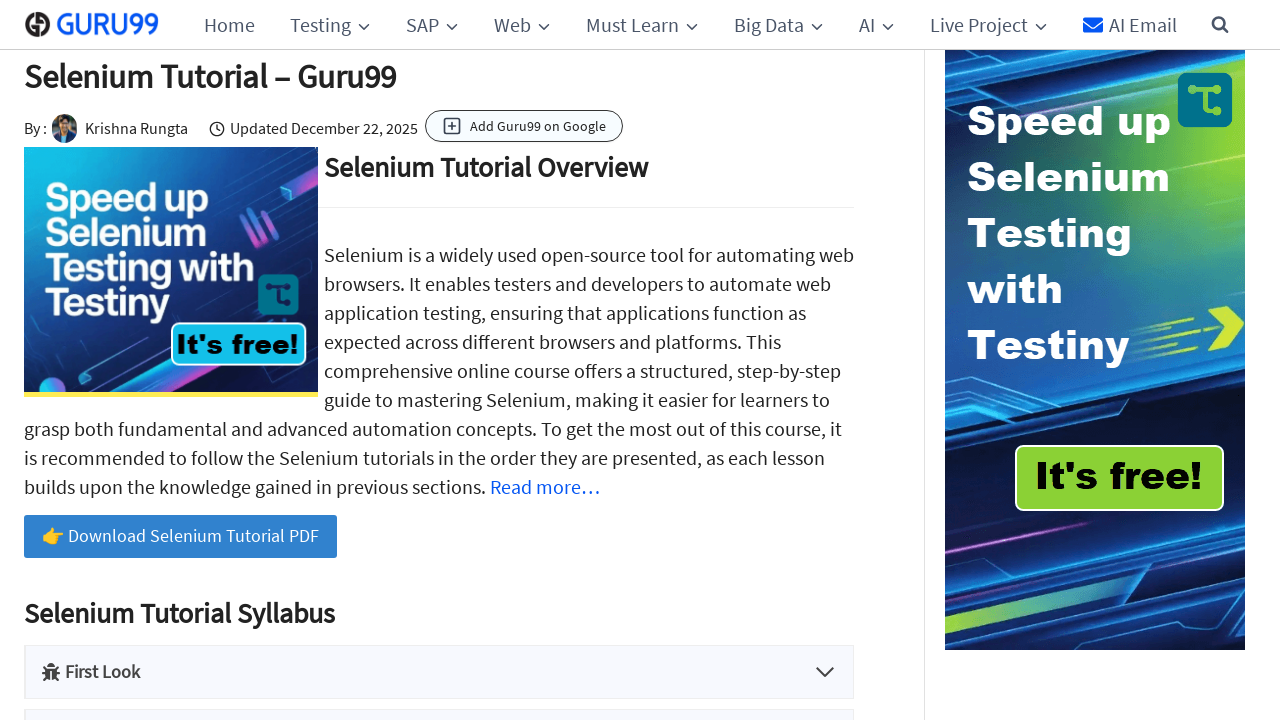

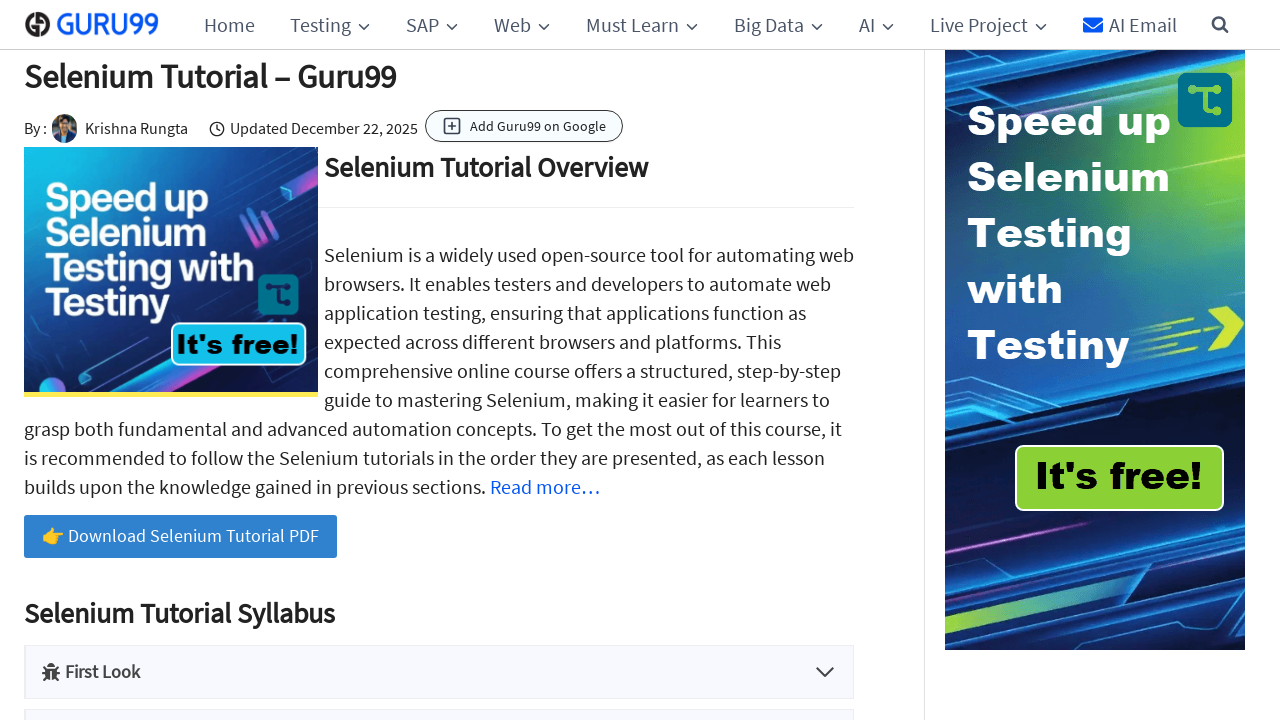